Tests the jQuery UI Show effect by clicking a button to show a hidden element

Starting URL: https://jqueryui.com/

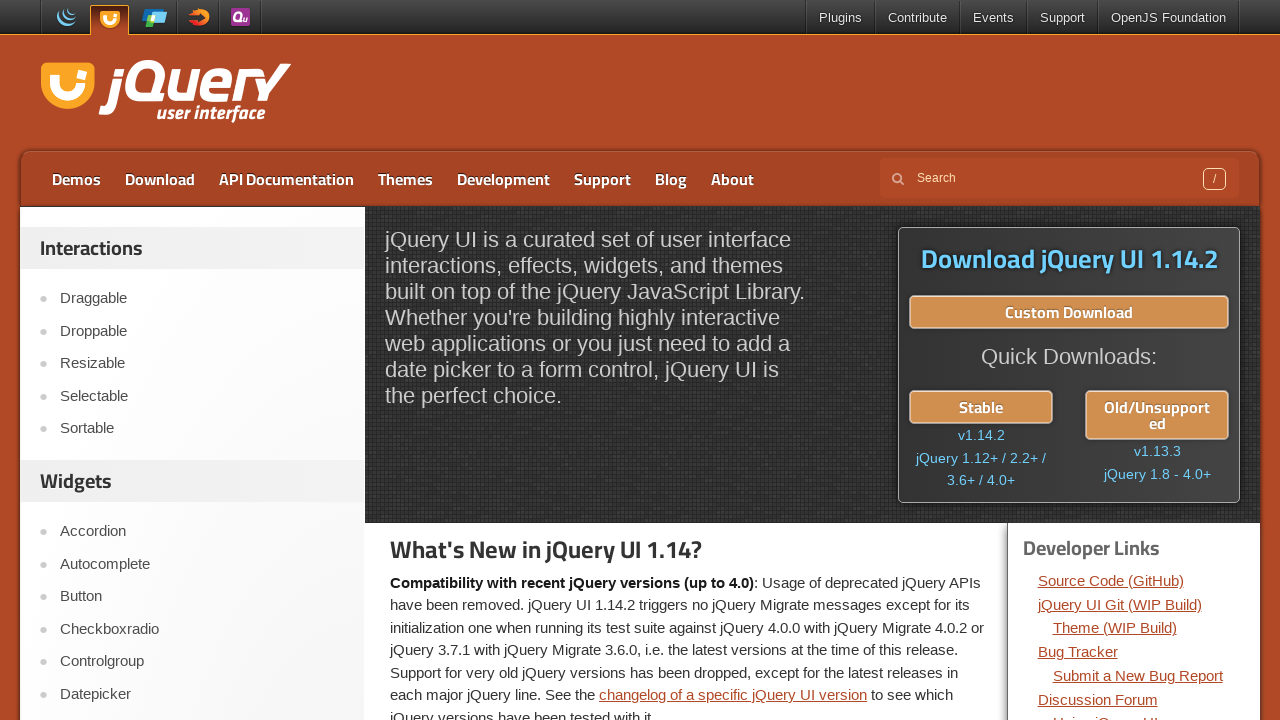

Clicked on Show link in jQuery UI navigation at (202, 361) on a:text('Show')
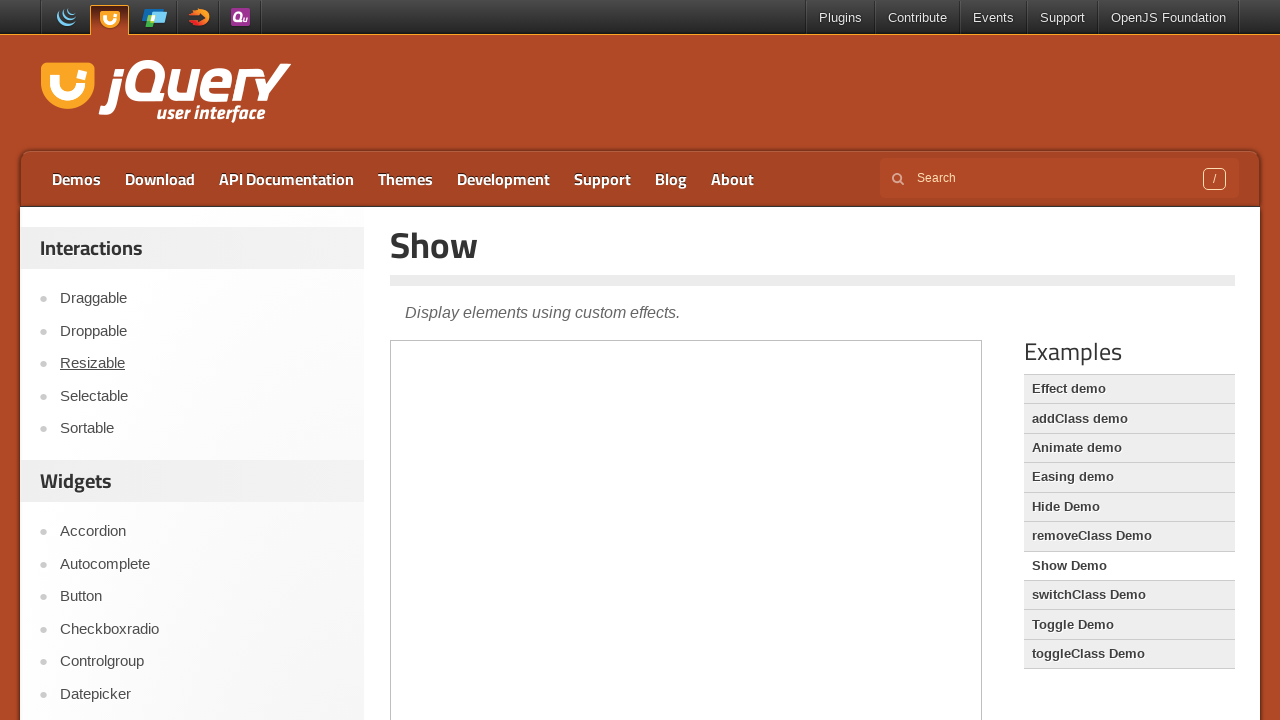

Demo frame loaded and is visible
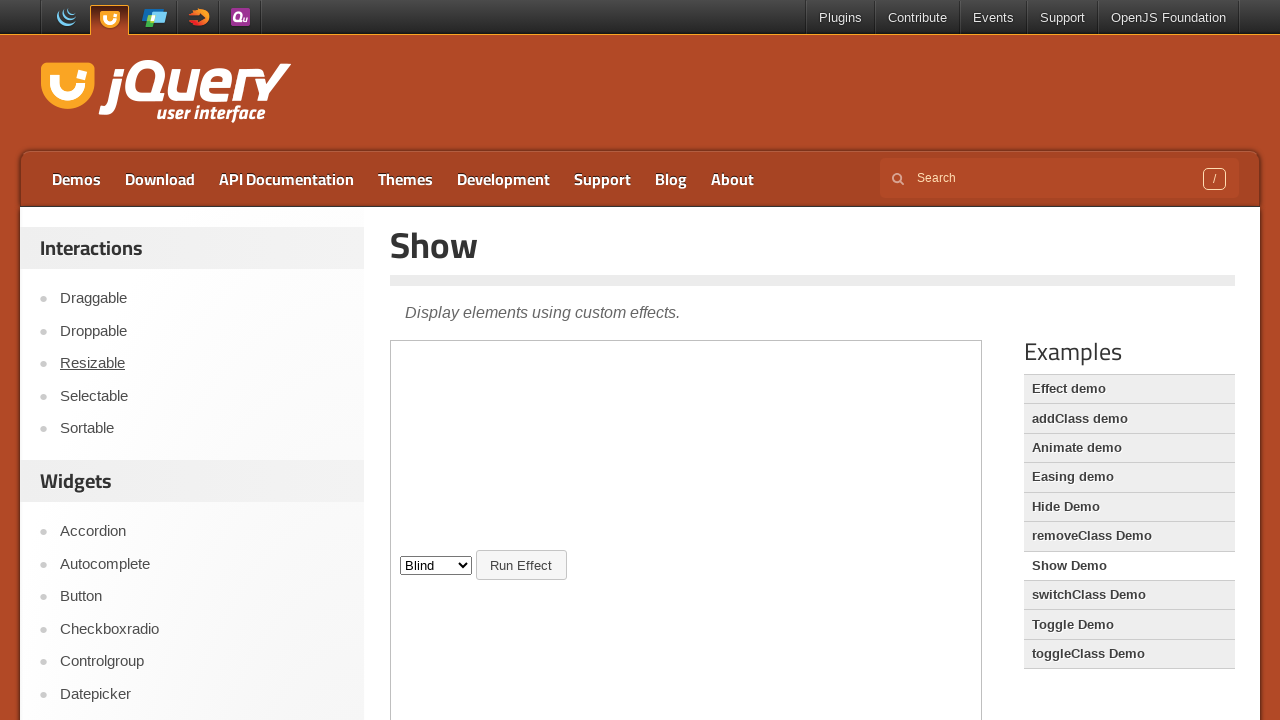

Located demo frame element
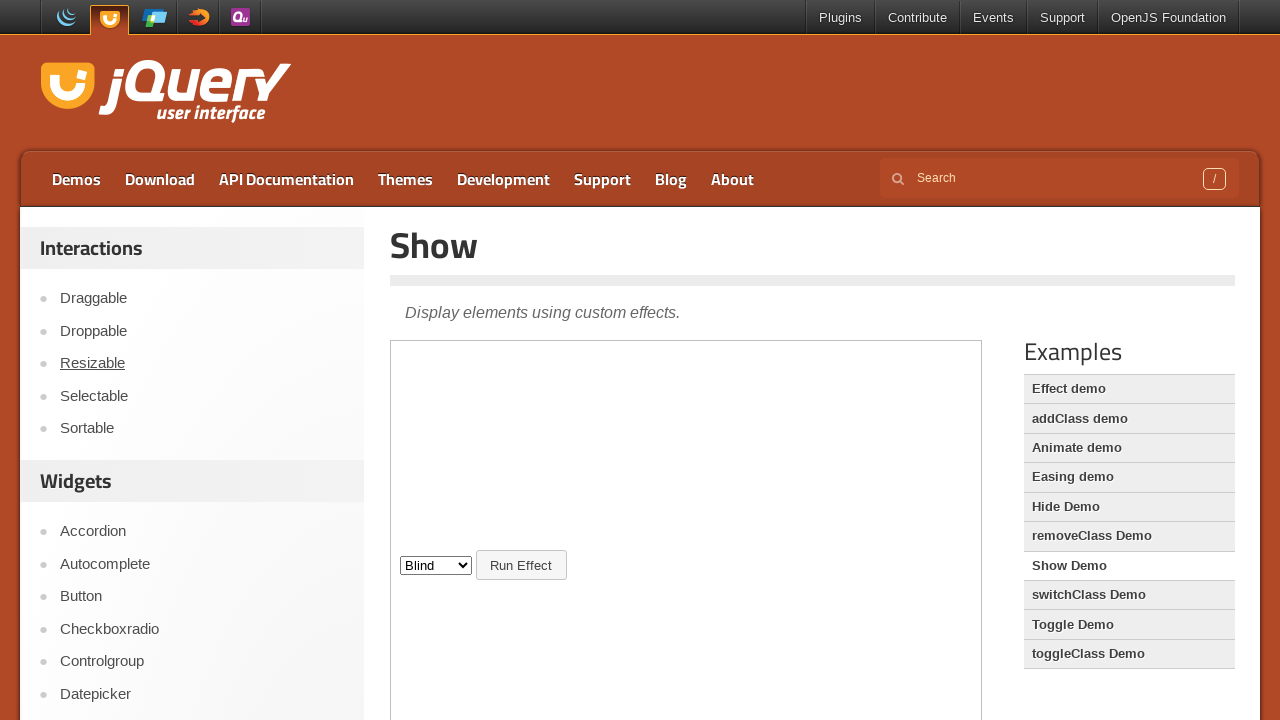

Clicked button to trigger jQuery UI Show effect on hidden element at (521, 565) on .demo-frame >> internal:control=enter-frame >> #button
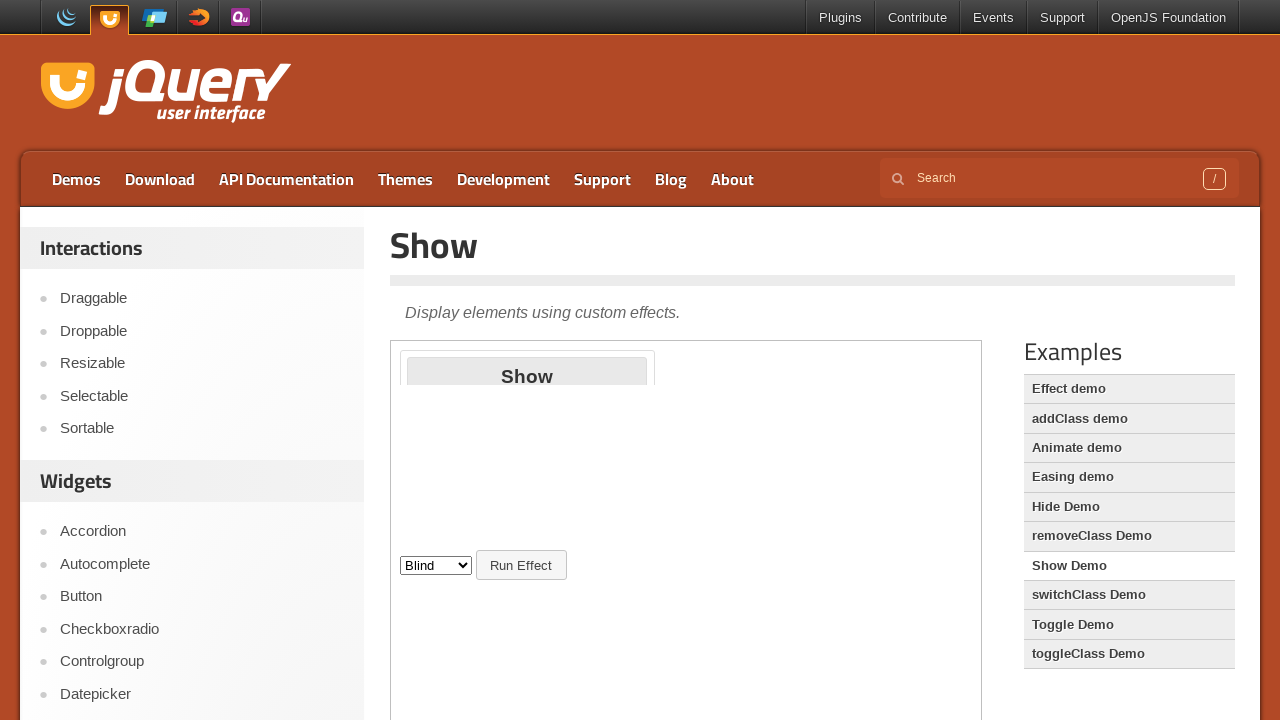

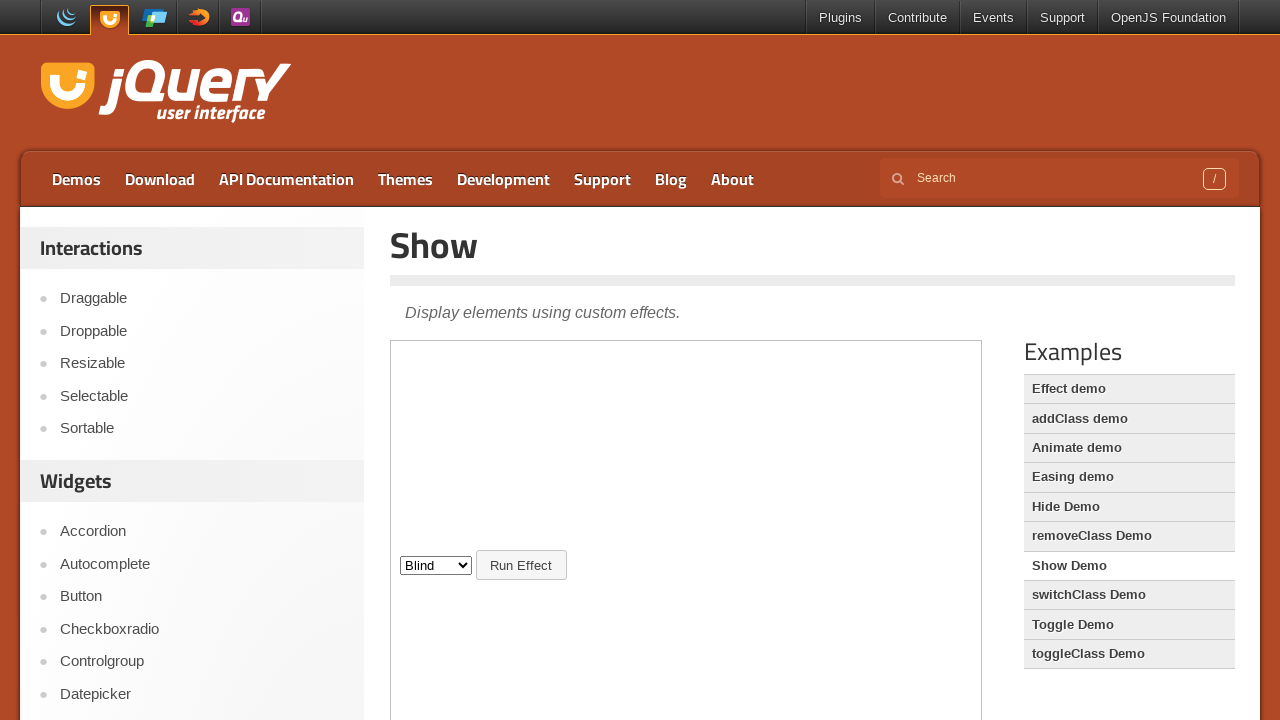